Tests clicking on an external link that opens in a new window and switching to that new window

Starting URL: https://telanganaepass.cgg.gov.in/

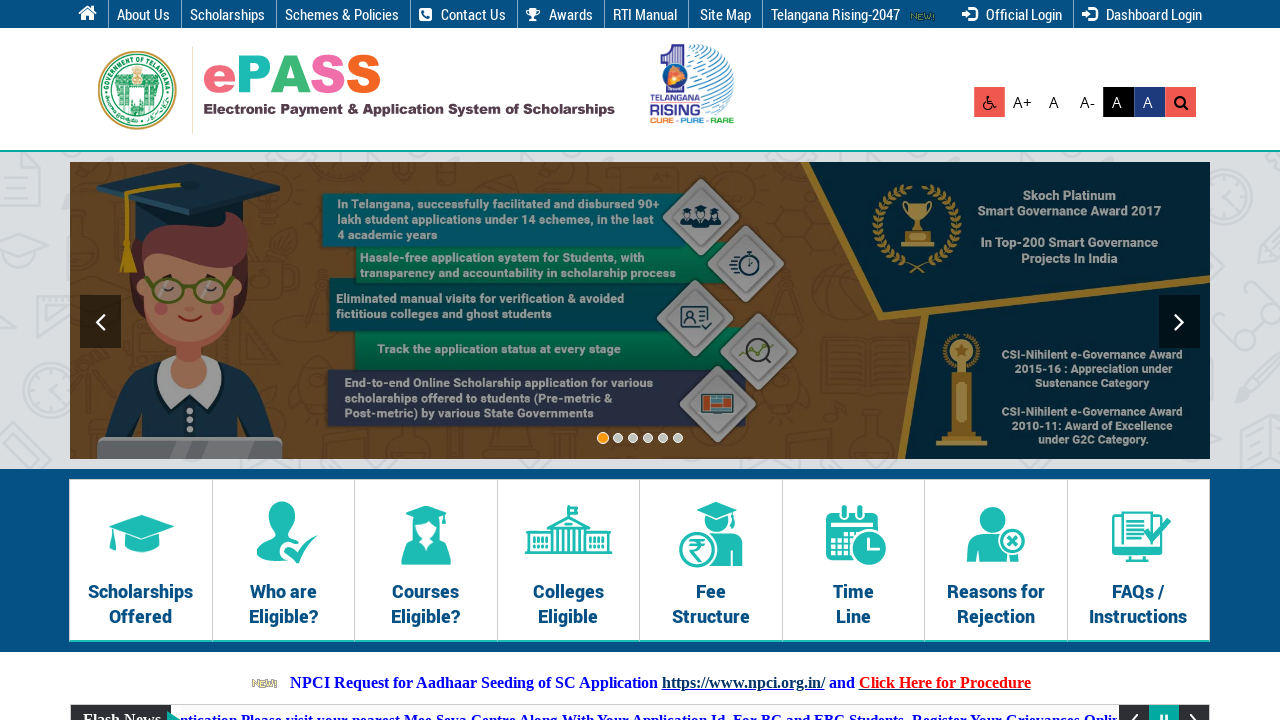

Clicked on RTI Manual external link at (645, 14) on xpath=//a[contains(.,'RTI Manual')]
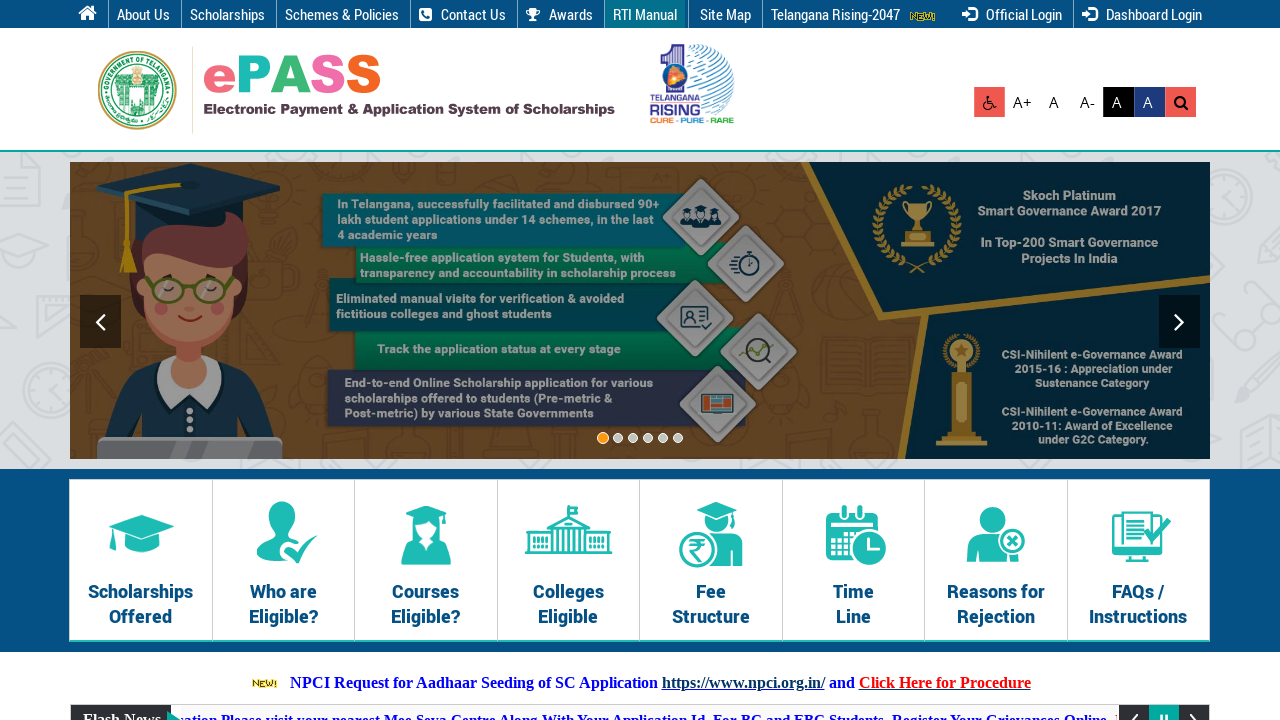

Waited 1000ms for new page/tab to open
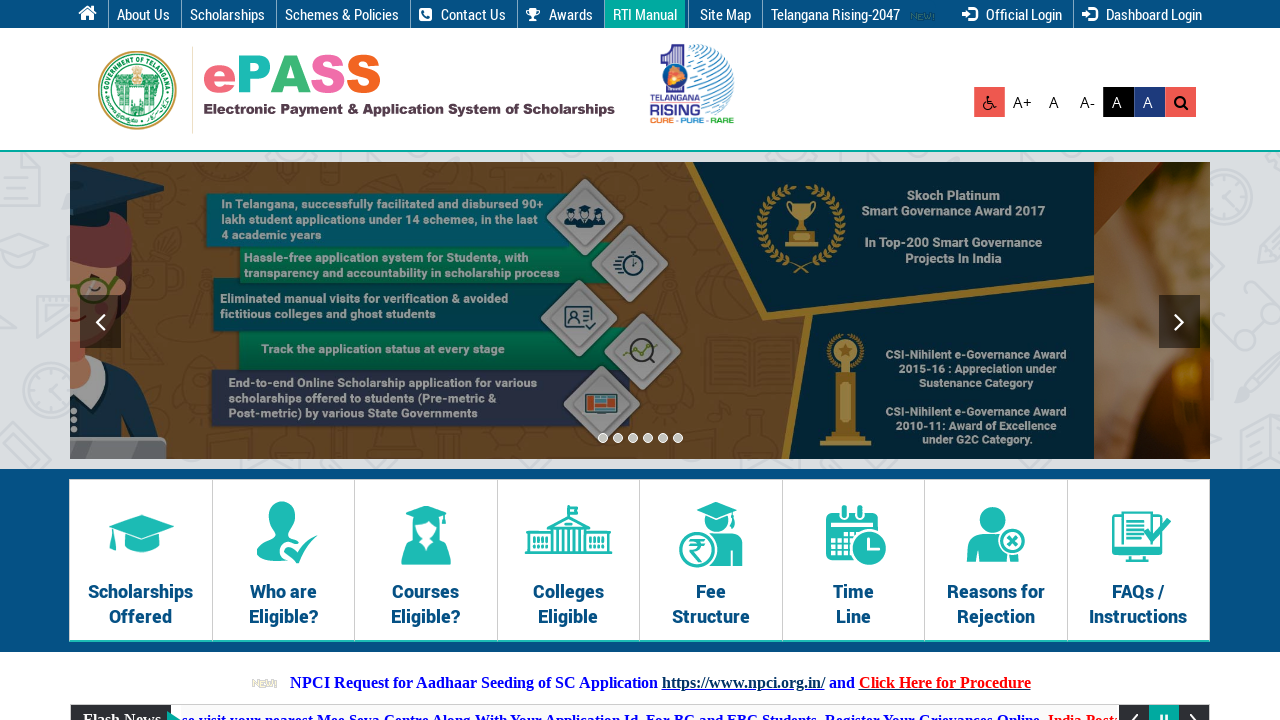

Retrieved all open pages/tabs from context
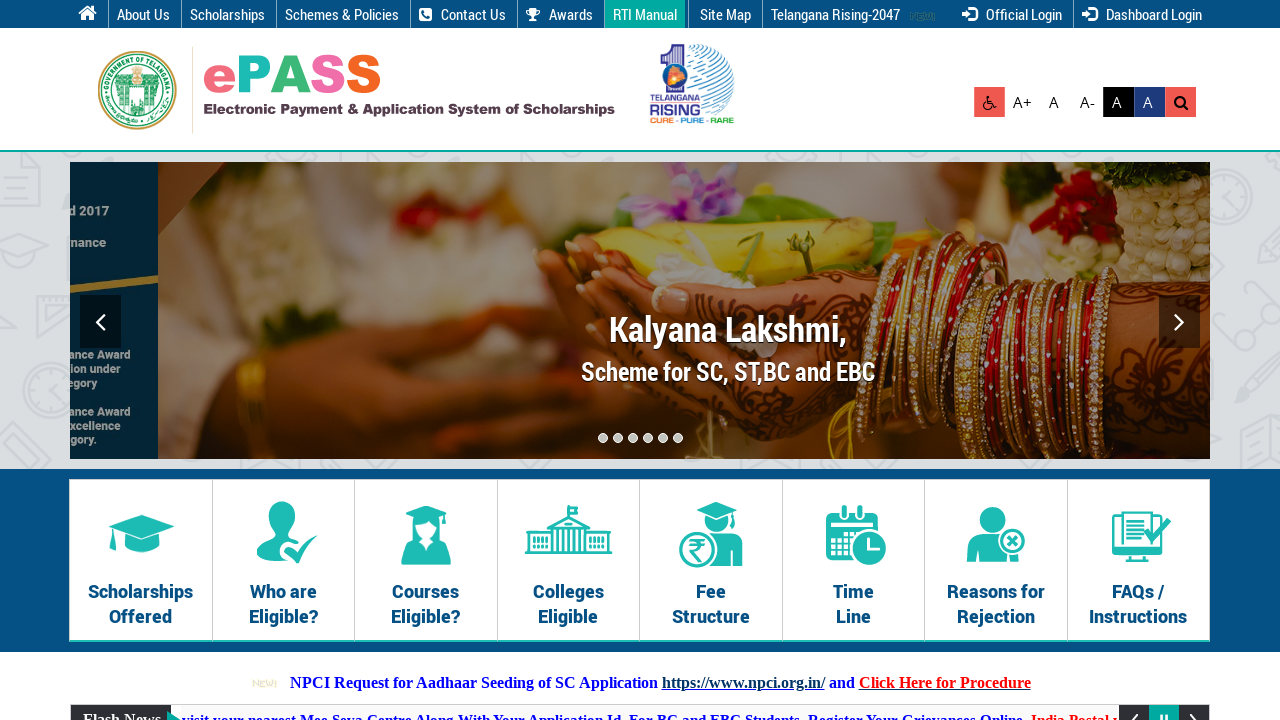

Switched to new window with URL: :
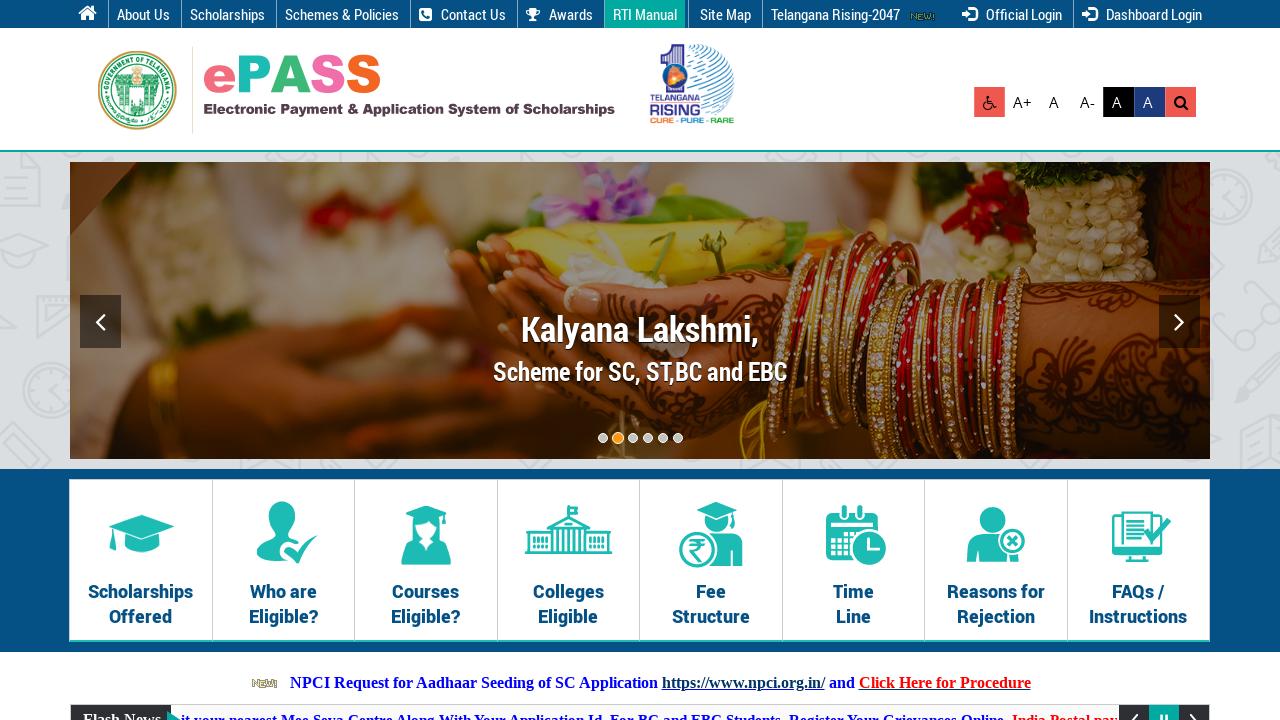

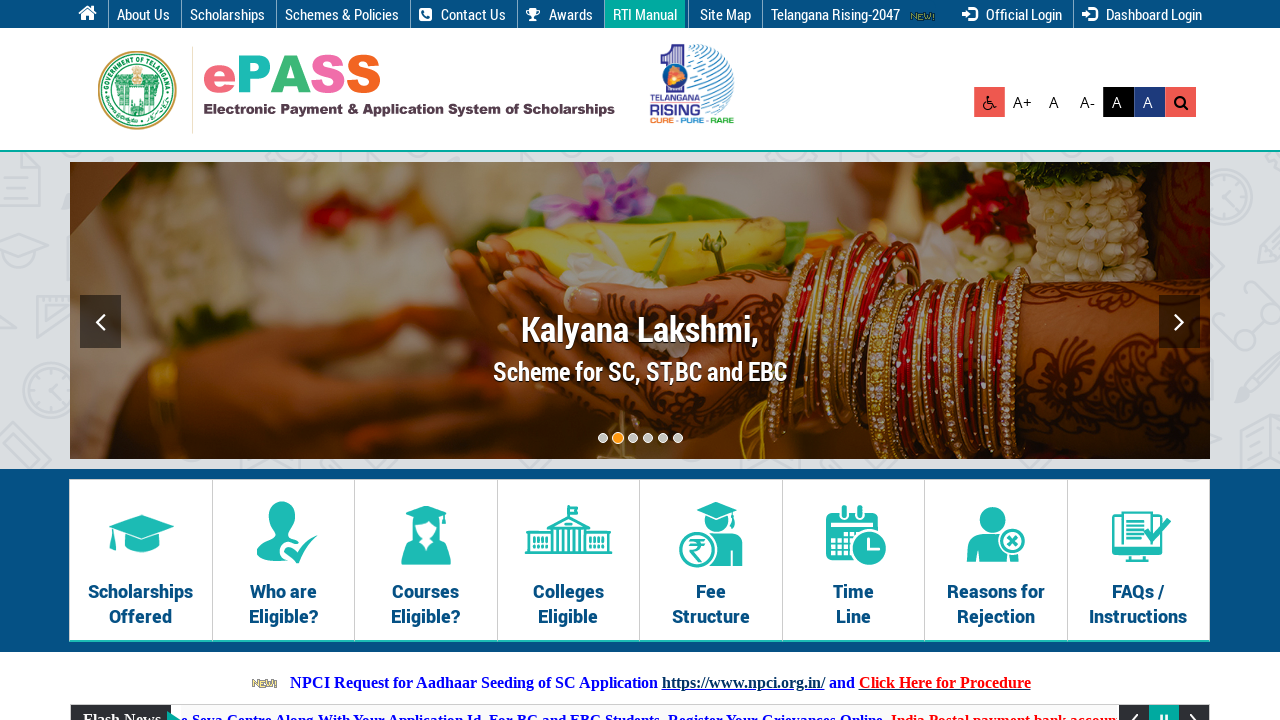